Tests DuckDuckGo search functionality by entering "Junit" as a search term and verifying the page title contains the search term

Starting URL: https://duckduckgo.com/

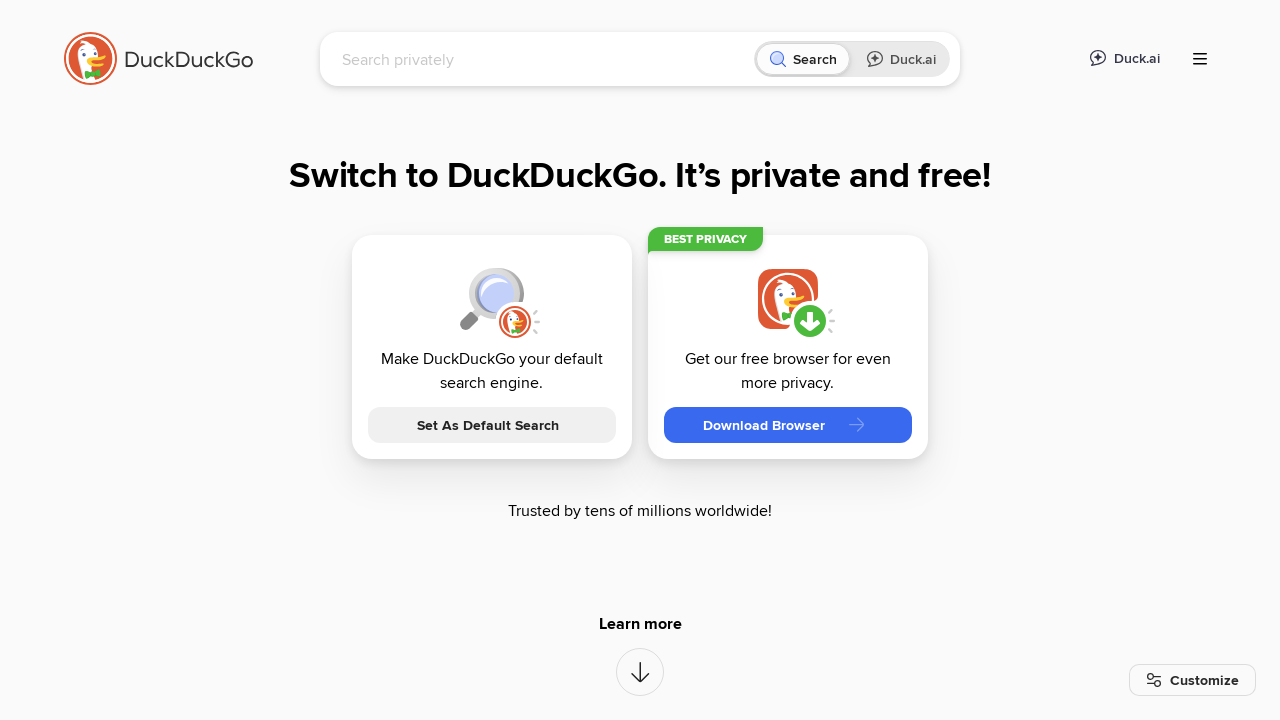

Filled search box with 'Junit' on input#searchbox_input
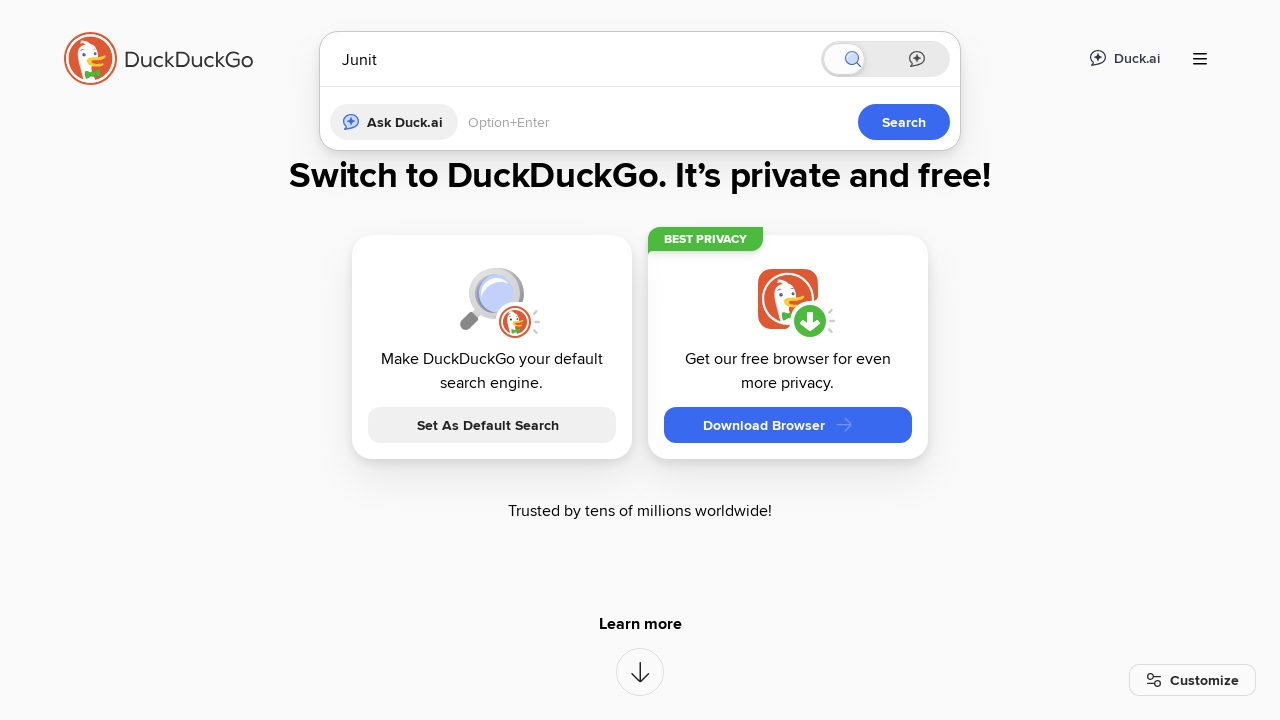

Pressed Enter to submit search on input#searchbox_input
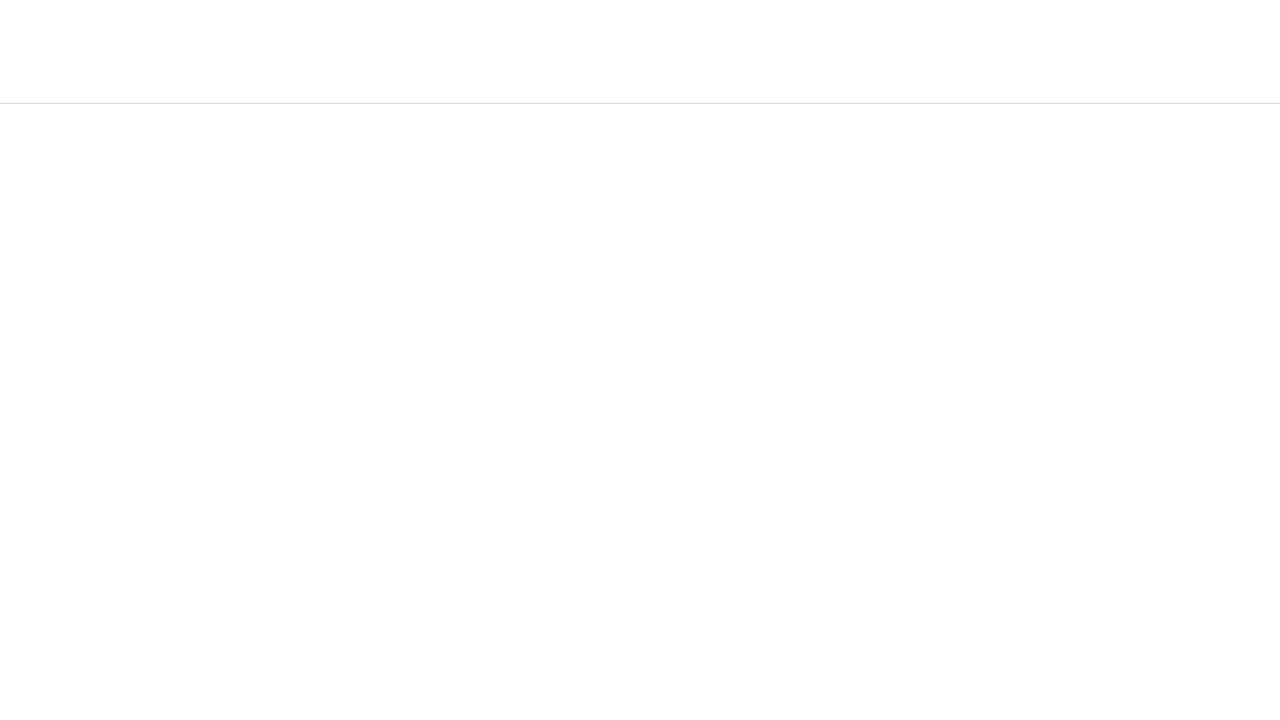

Waited for page to reach networkidle state
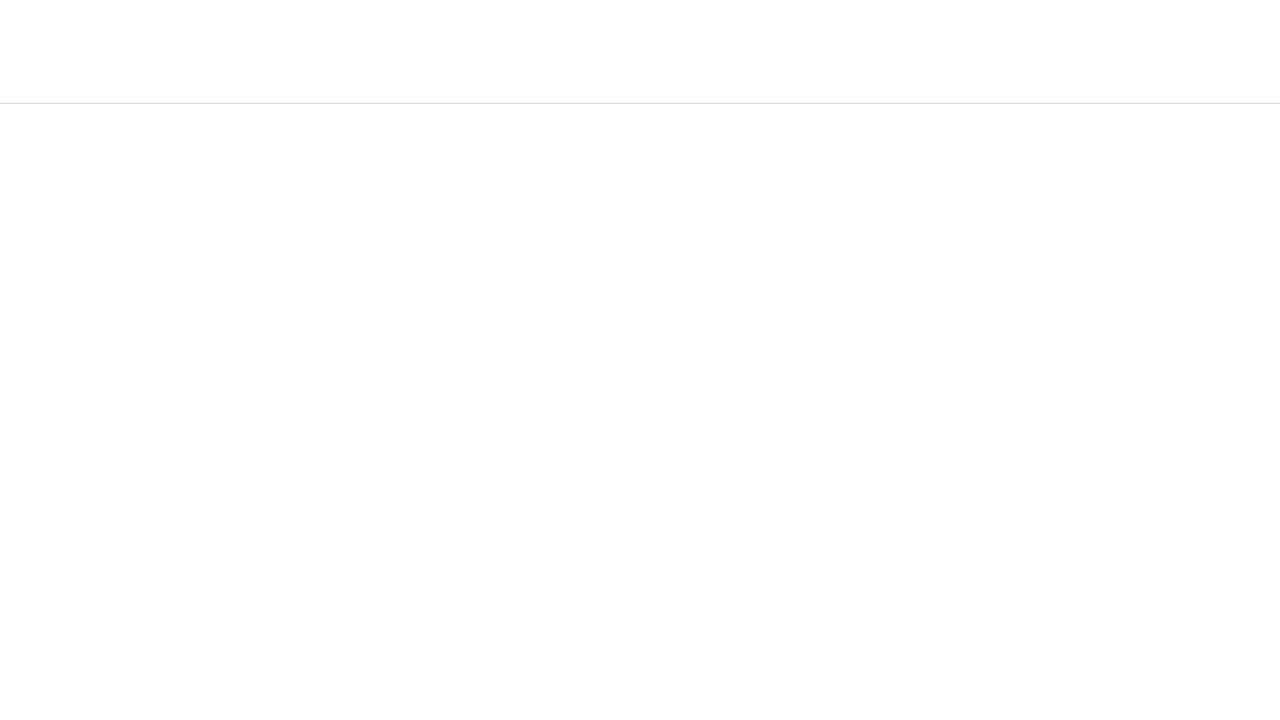

Verified page title contains 'Junit'
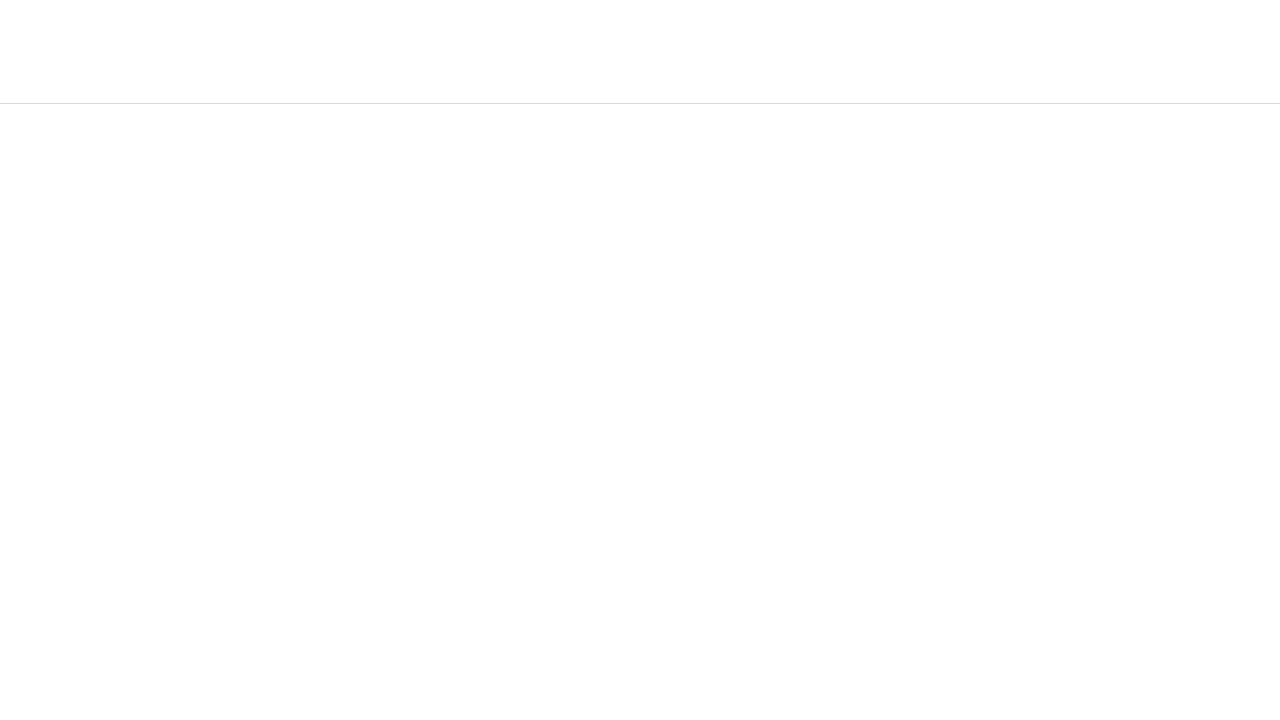

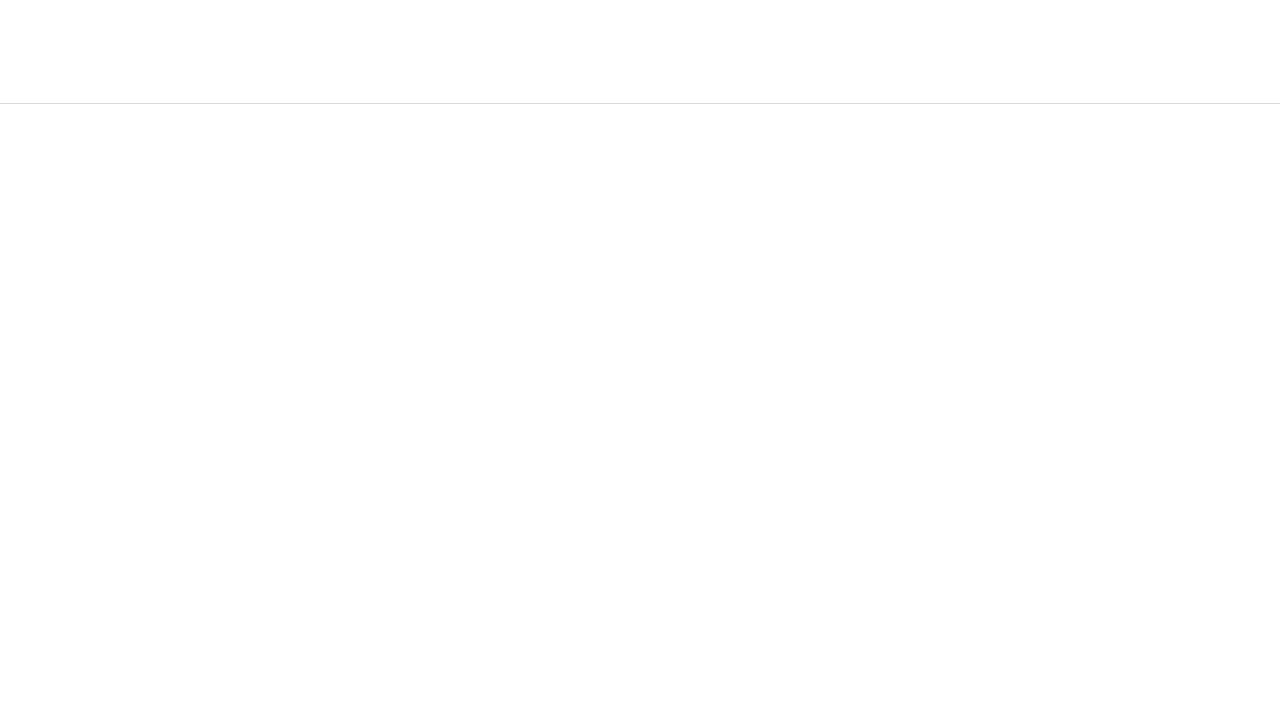